Navigates to the Broken Images page and validates image responses by monitoring network requests to check HTTP status codes for broken images (status >= 400).

Starting URL: https://the-internet.herokuapp.com/

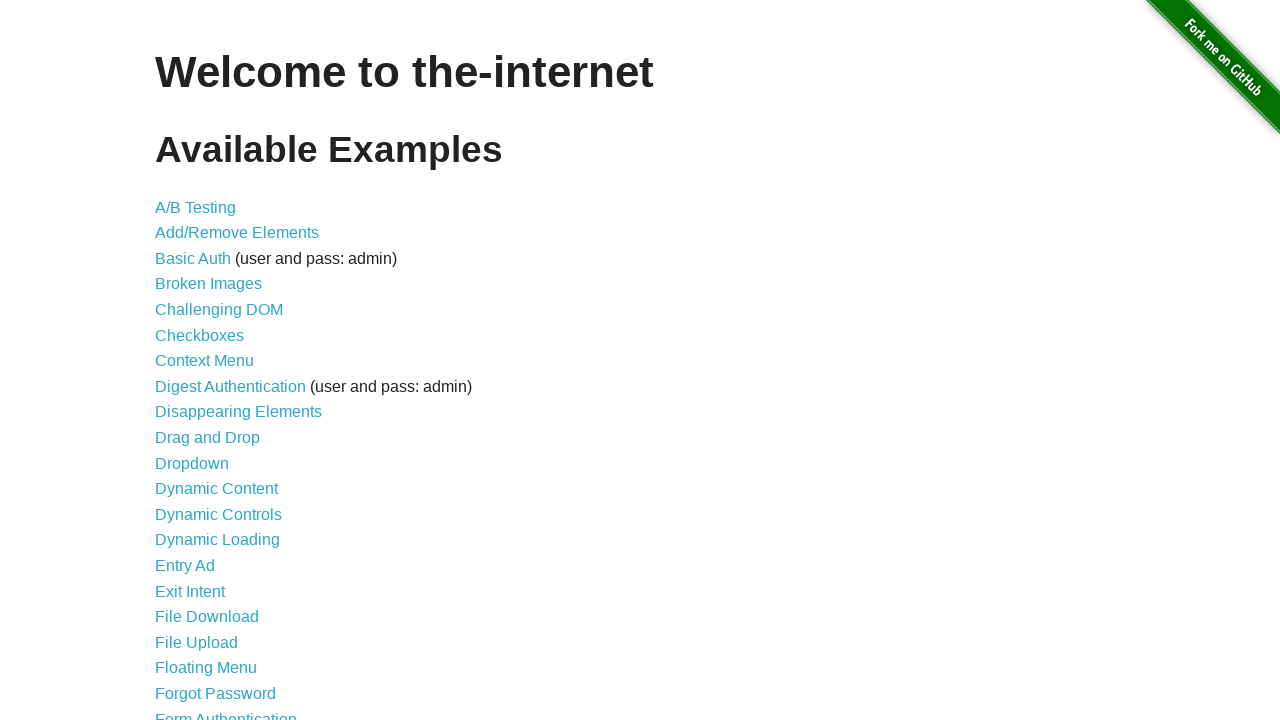

Clicked on Broken Images link at (208, 284) on internal:role=link[name="Broken Images"i]
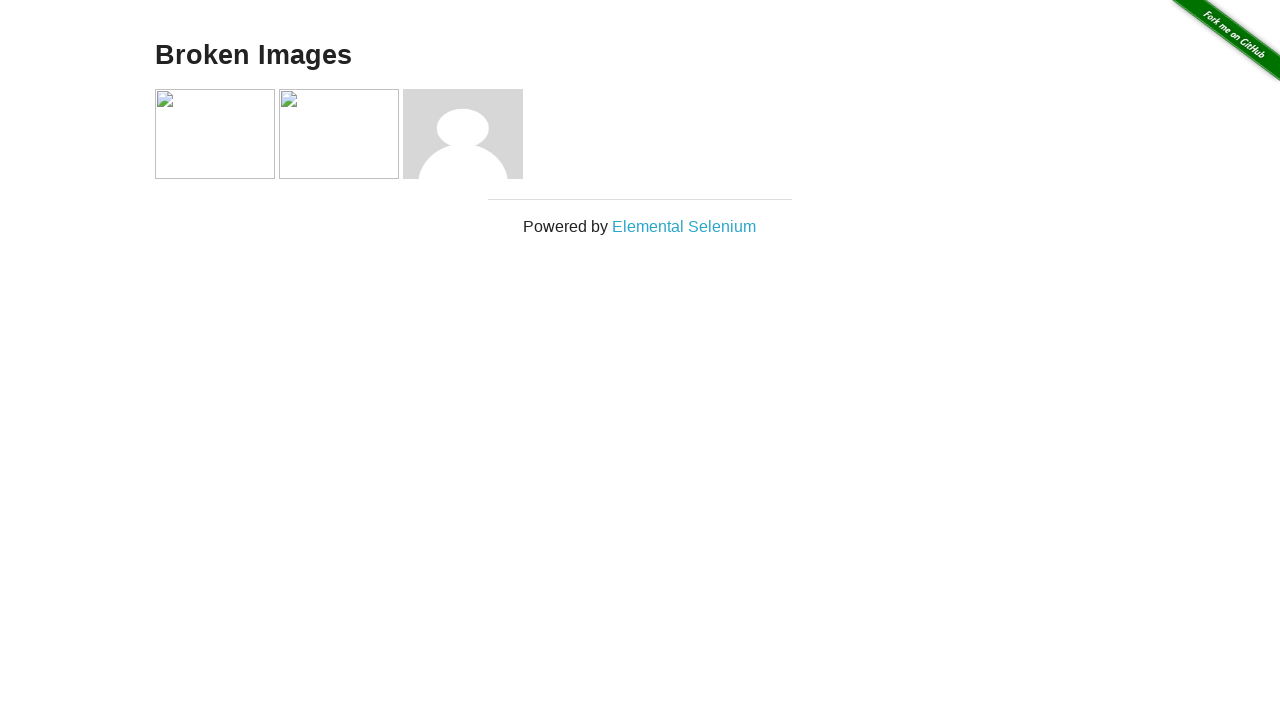

Set up response listener for image network requests
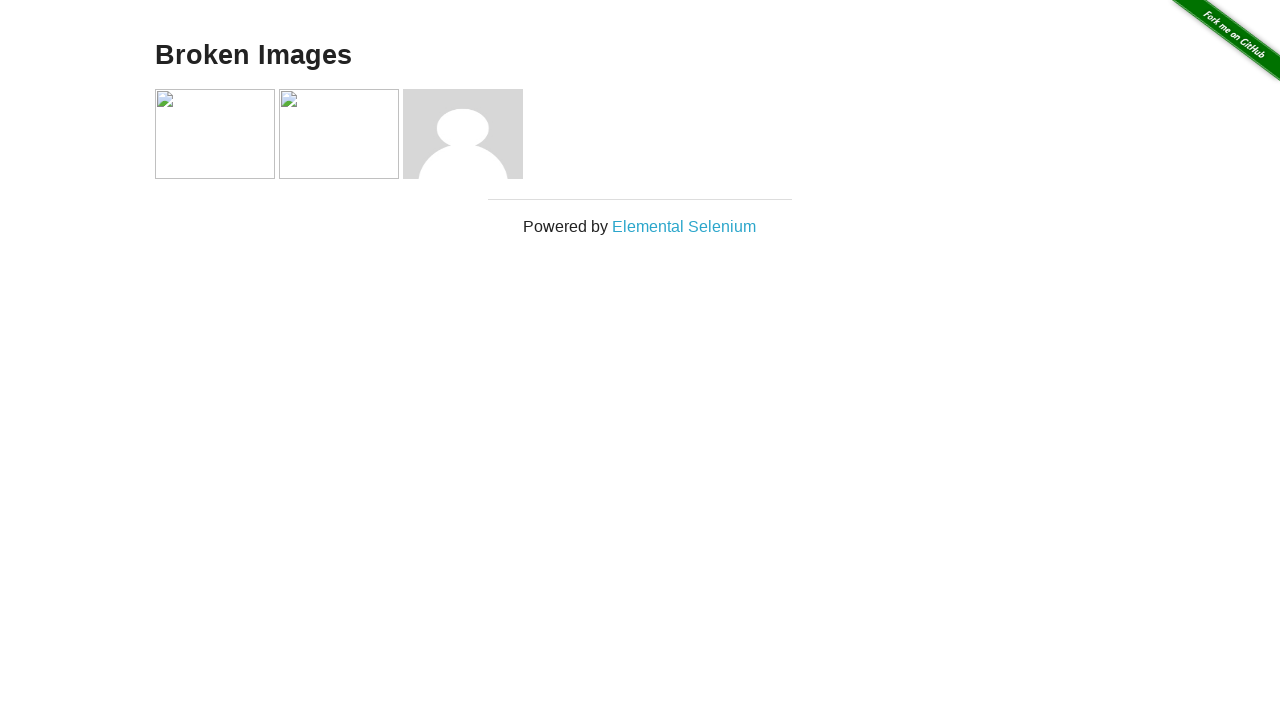

Reloaded page and waited for network to be idle
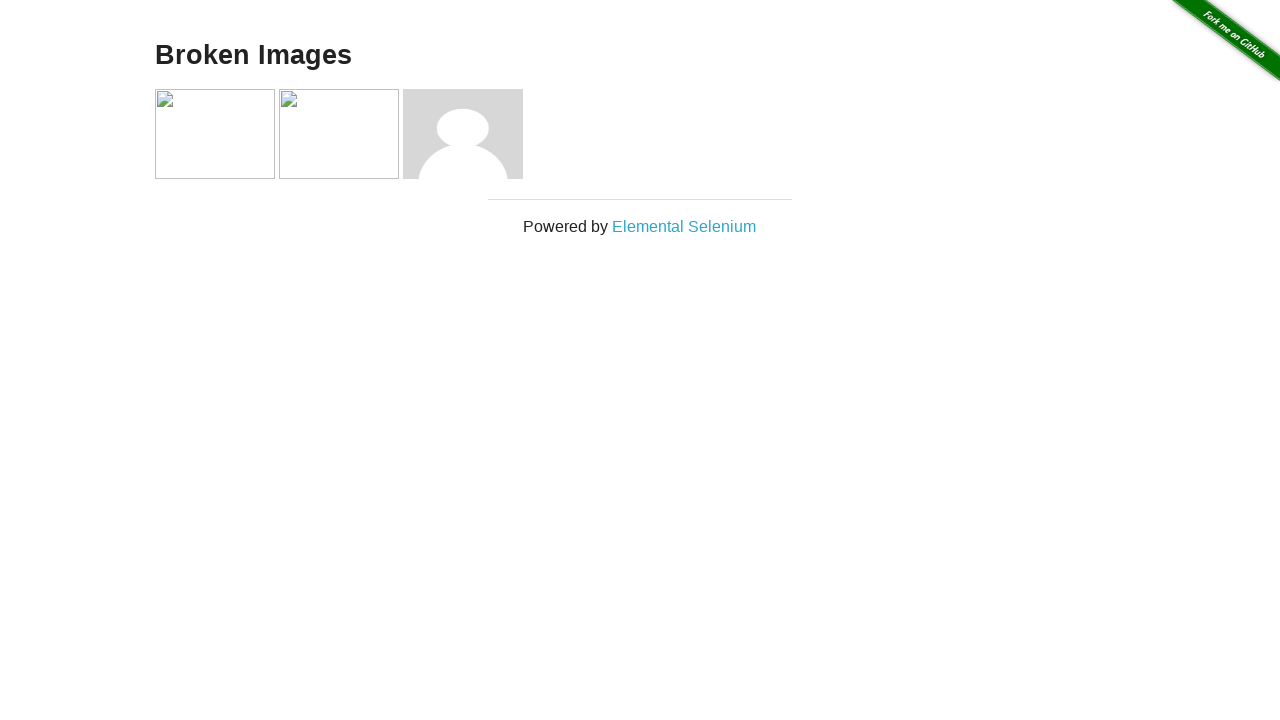

Verified that image responses were captured (4 total)
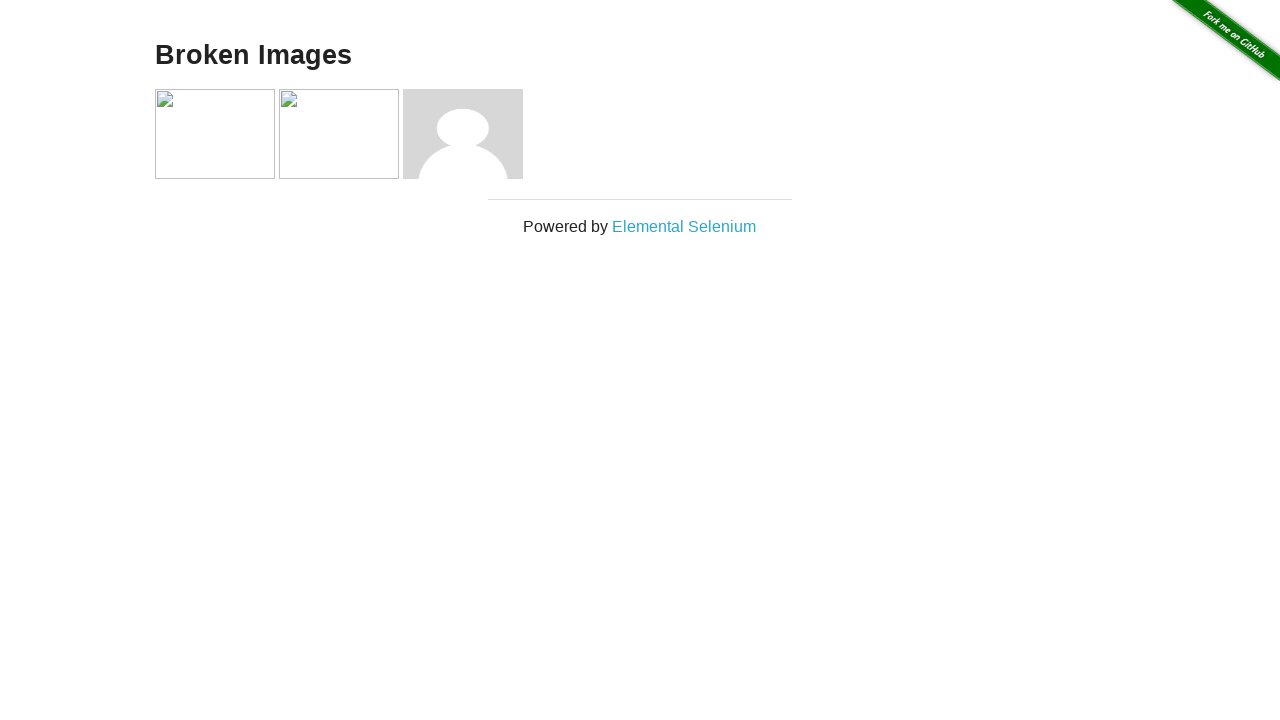

Verified that broken images exist with status >= 400 (2 broken images found)
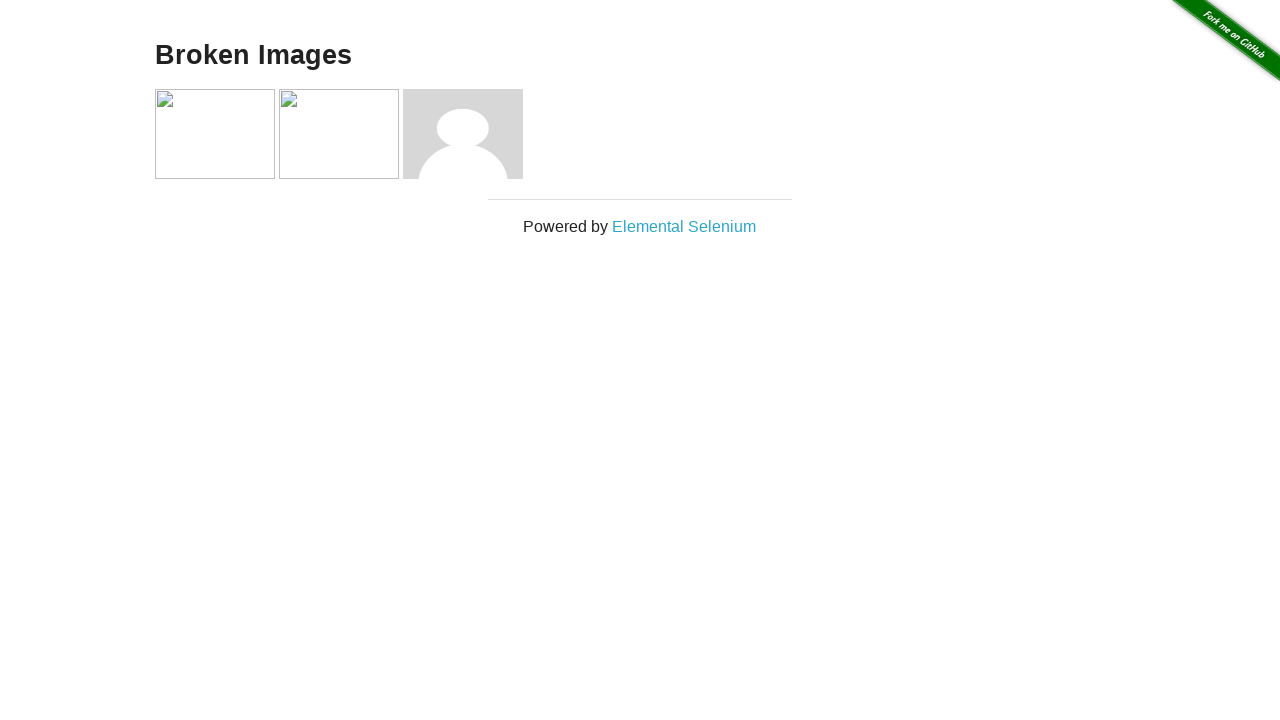

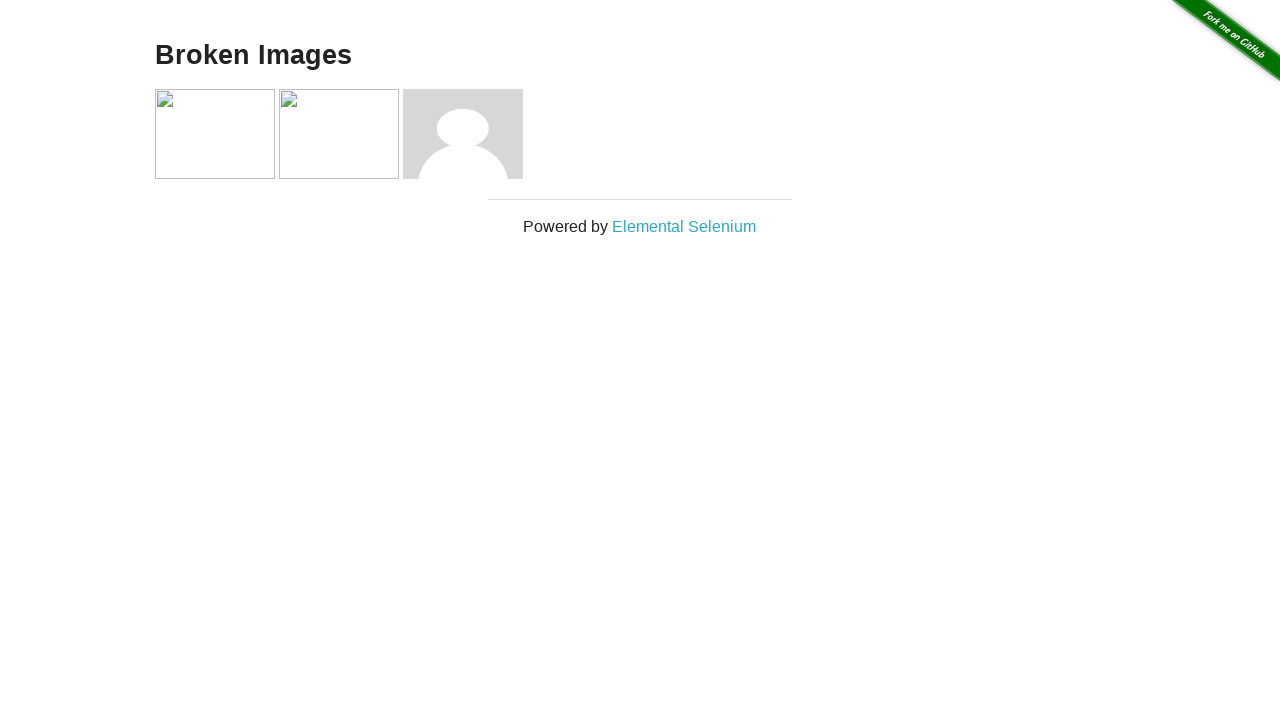